Tests the text input functionality on UI Testing Playground by entering text into an input field and clicking a button that updates its label based on the input

Starting URL: http://uitestingplayground.com/textinput

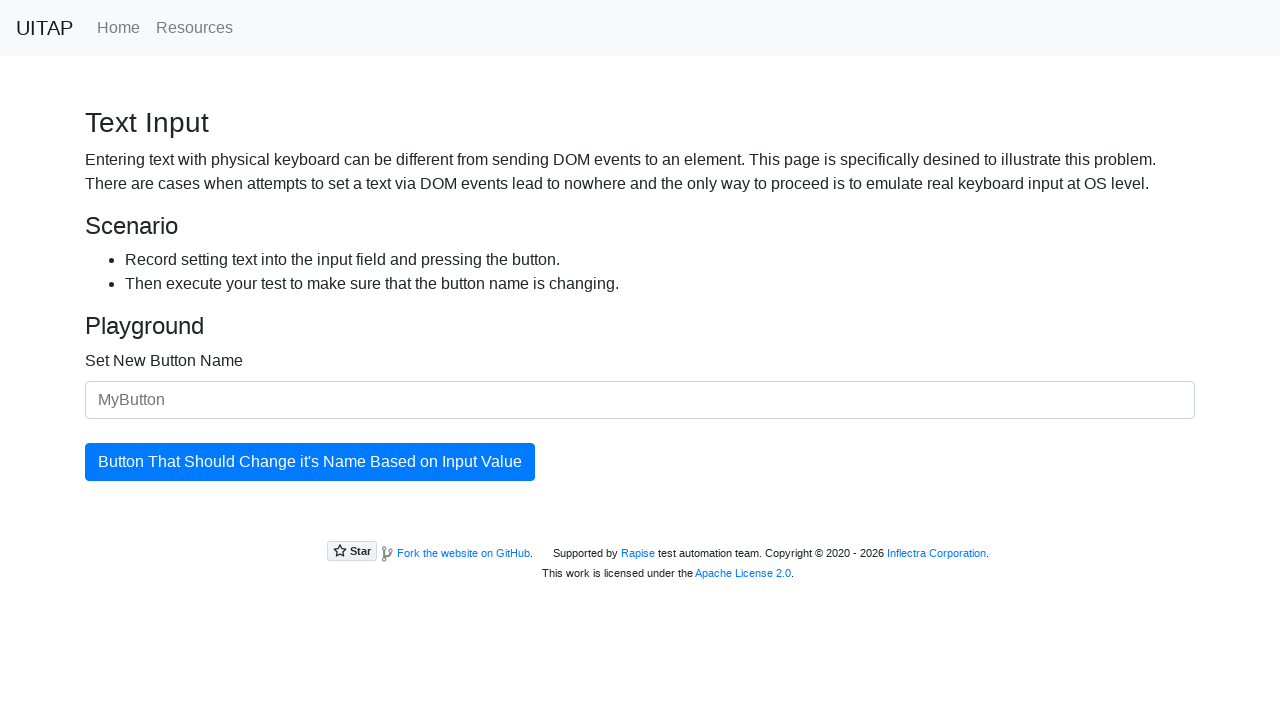

Filled text input field with 'SkyPro' on #newButtonName
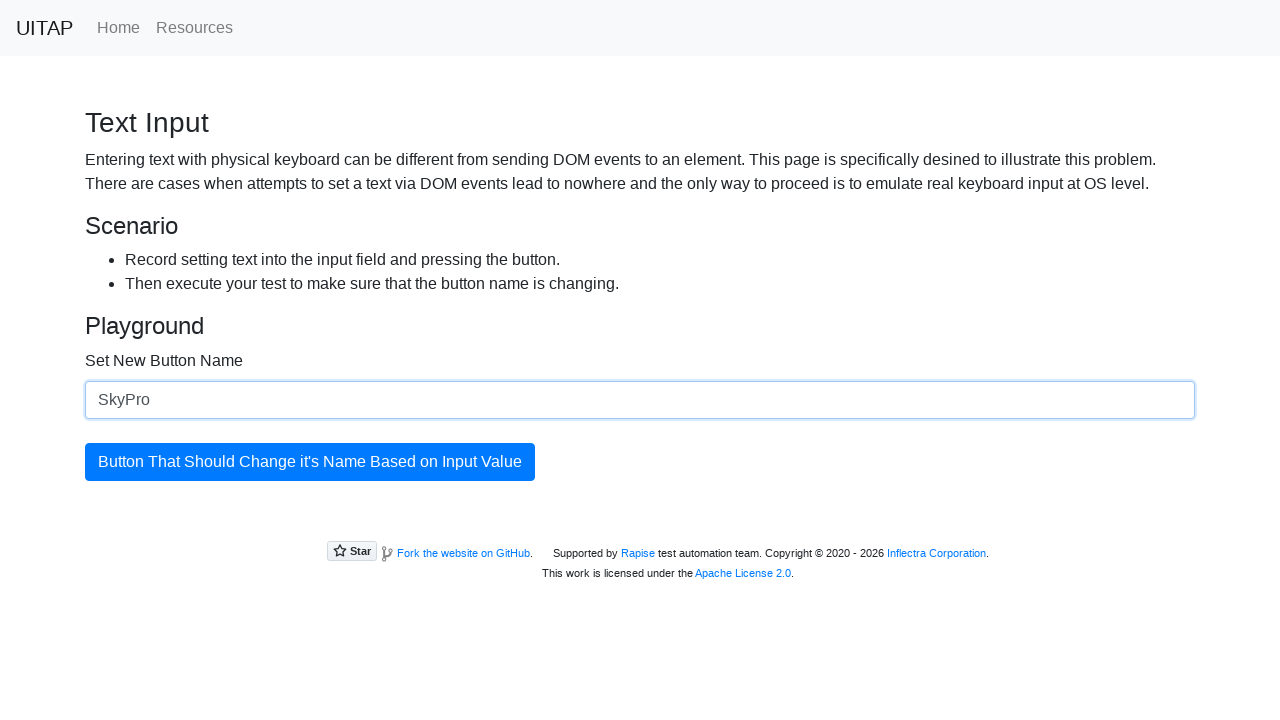

Clicked the button to update its label at (310, 462) on #updatingButton
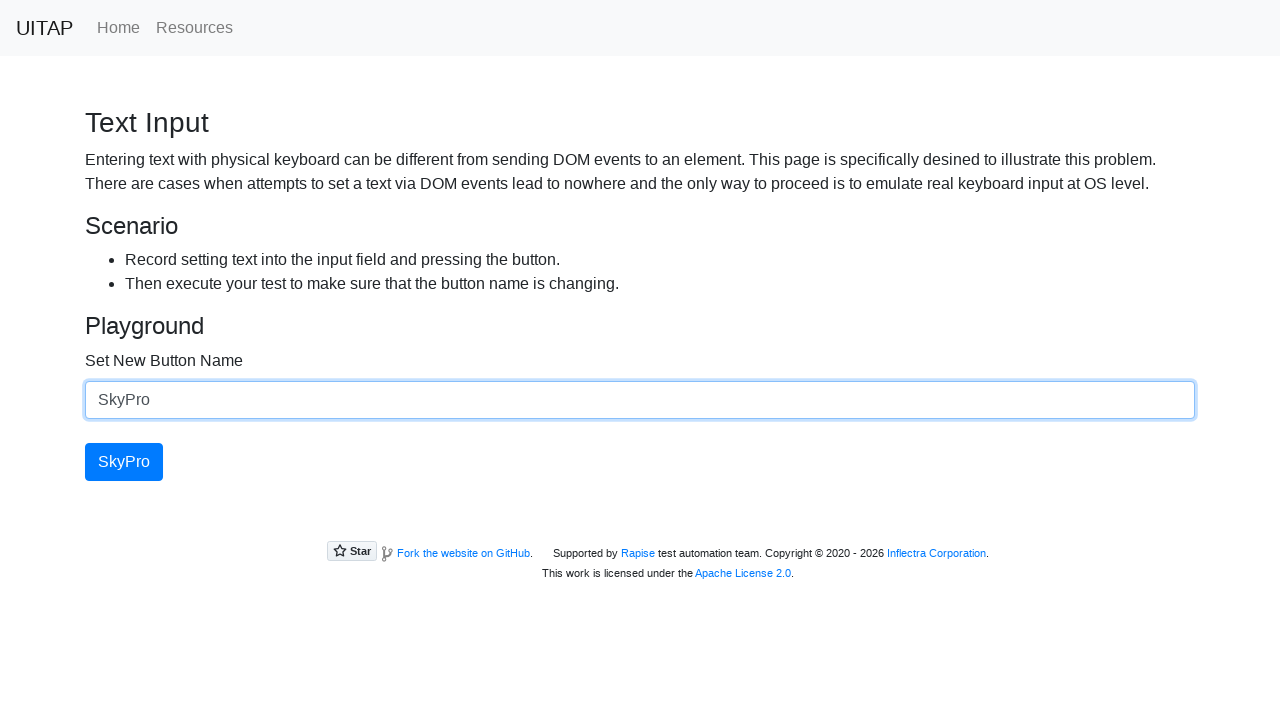

Verified button label updated to 'SkyPro'
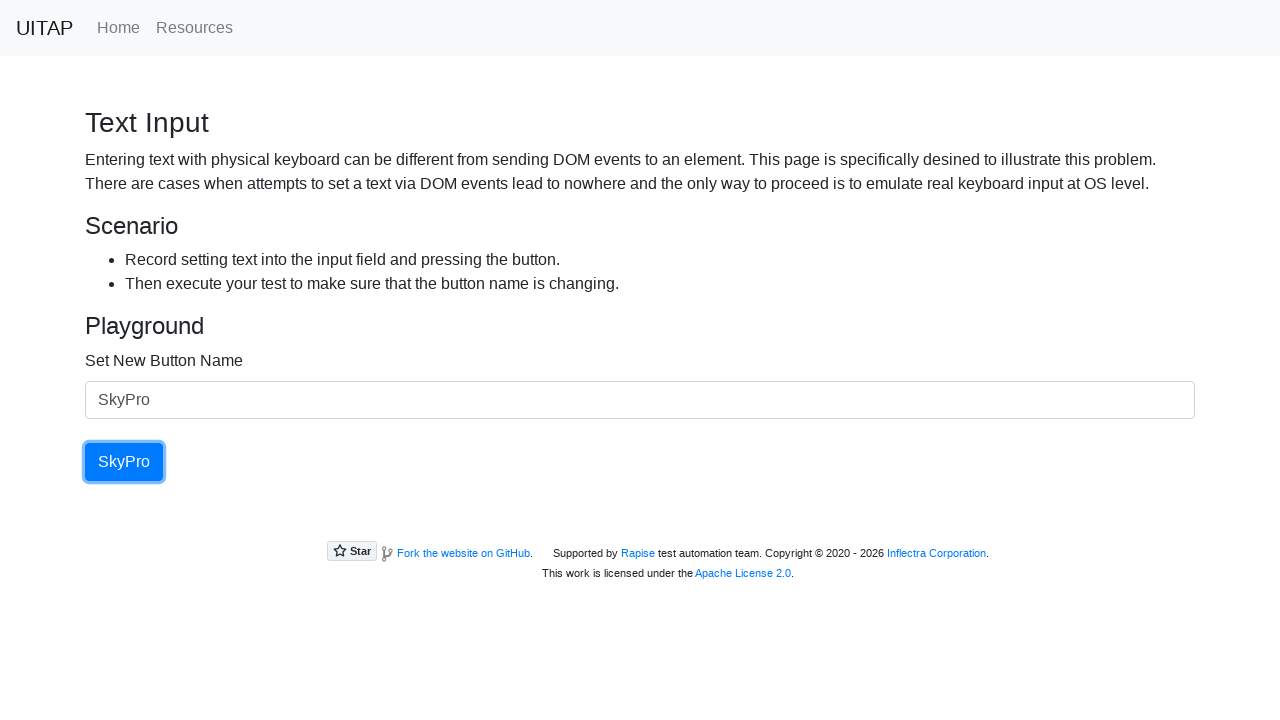

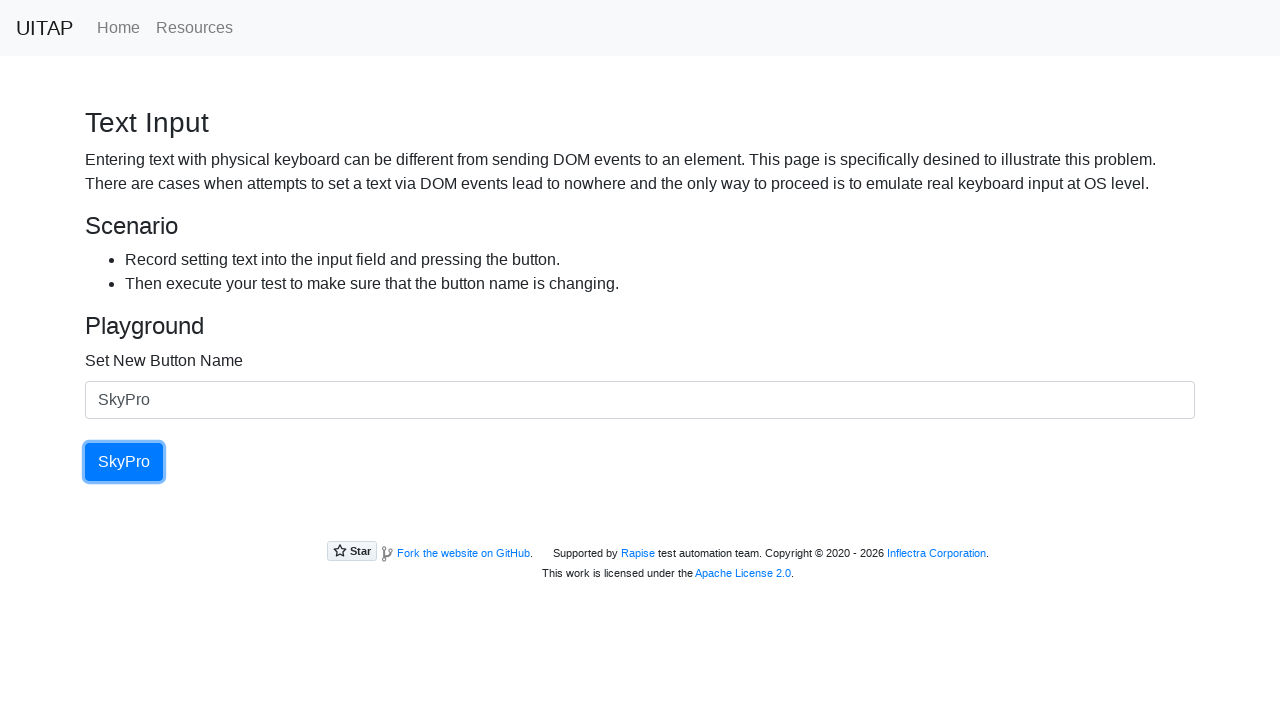